Tests iframe interaction by scrolling to an iframe, locating content within it, and clicking a link inside the iframe

Starting URL: http://www.rahulshettyacademy.com/AutomationPractice/

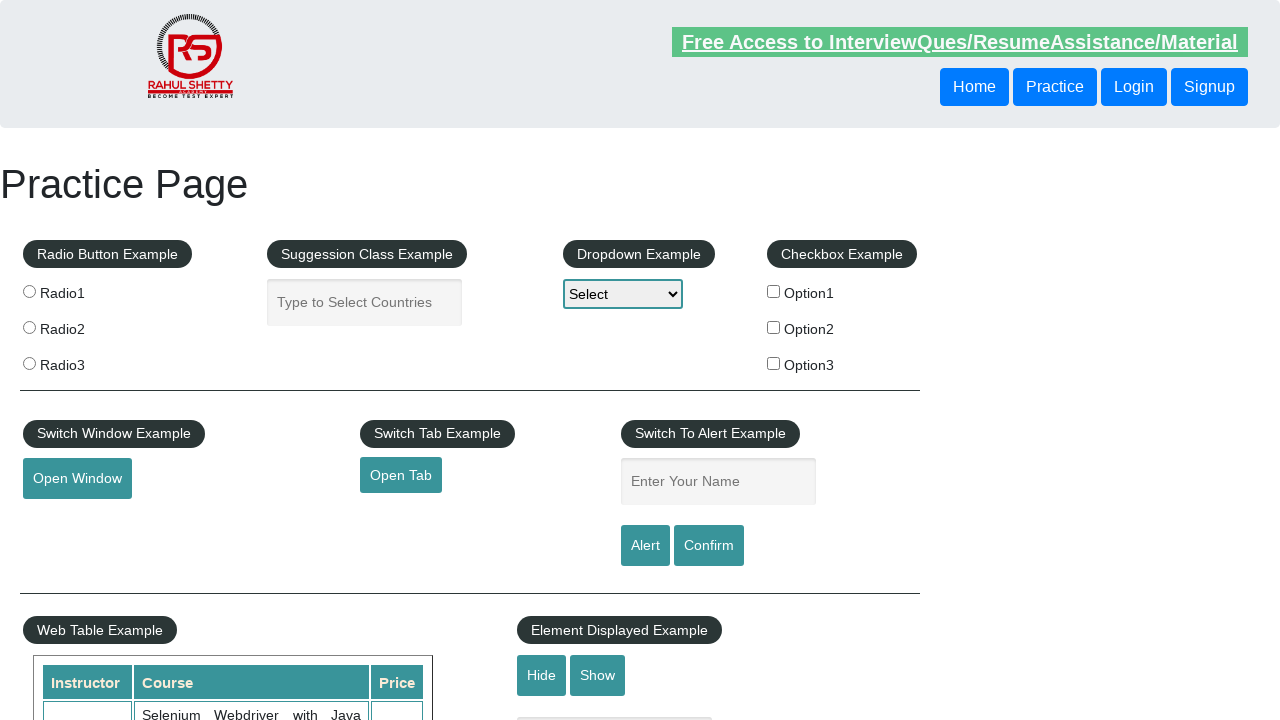

Scrolled iframe with ID 'courses-iframe' into view
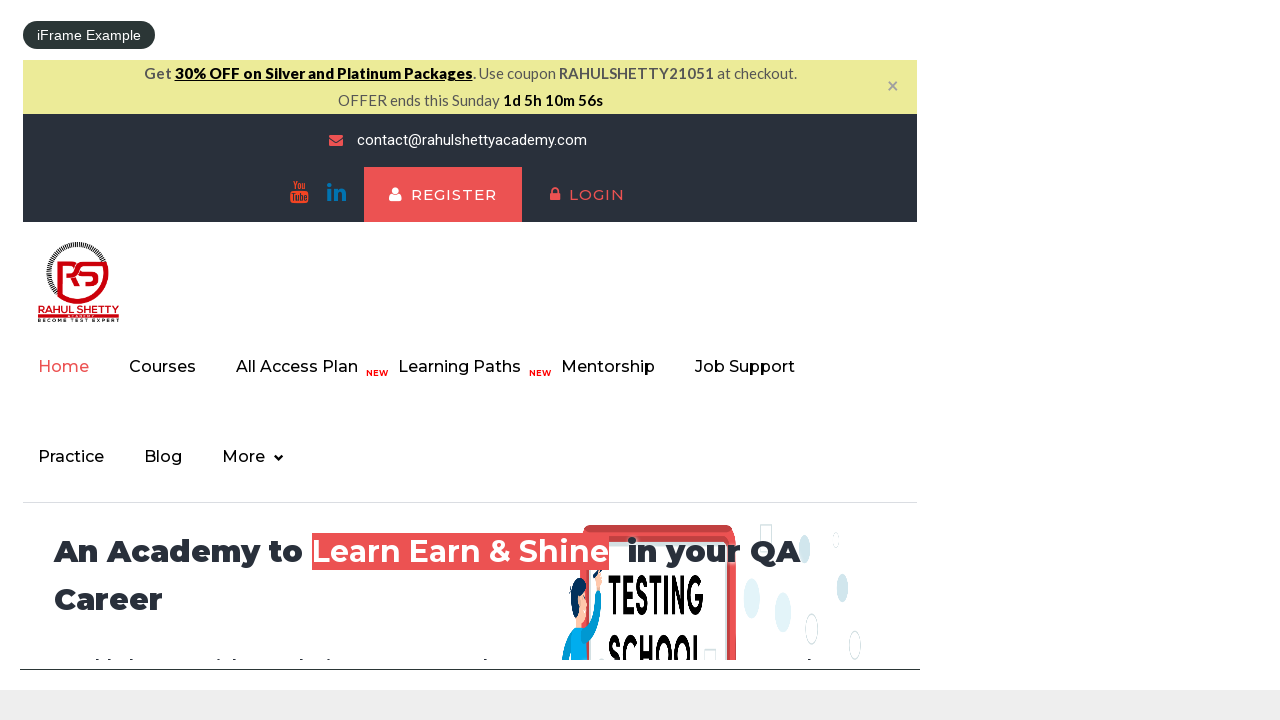

Located iframe element with ID 'courses-iframe'
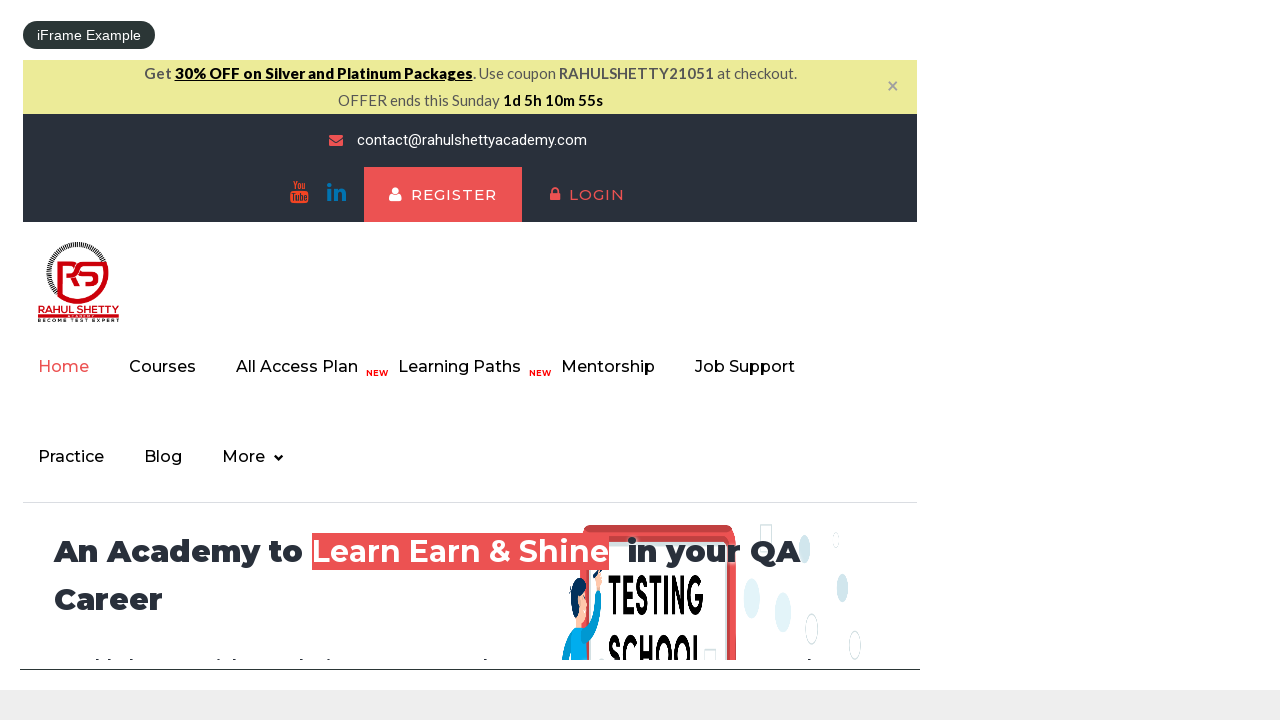

Clicked lifetime access link inside the iframe at (307, 367) on #courses-iframe >> internal:control=enter-frame >> li a[href*="lifetime-access"]
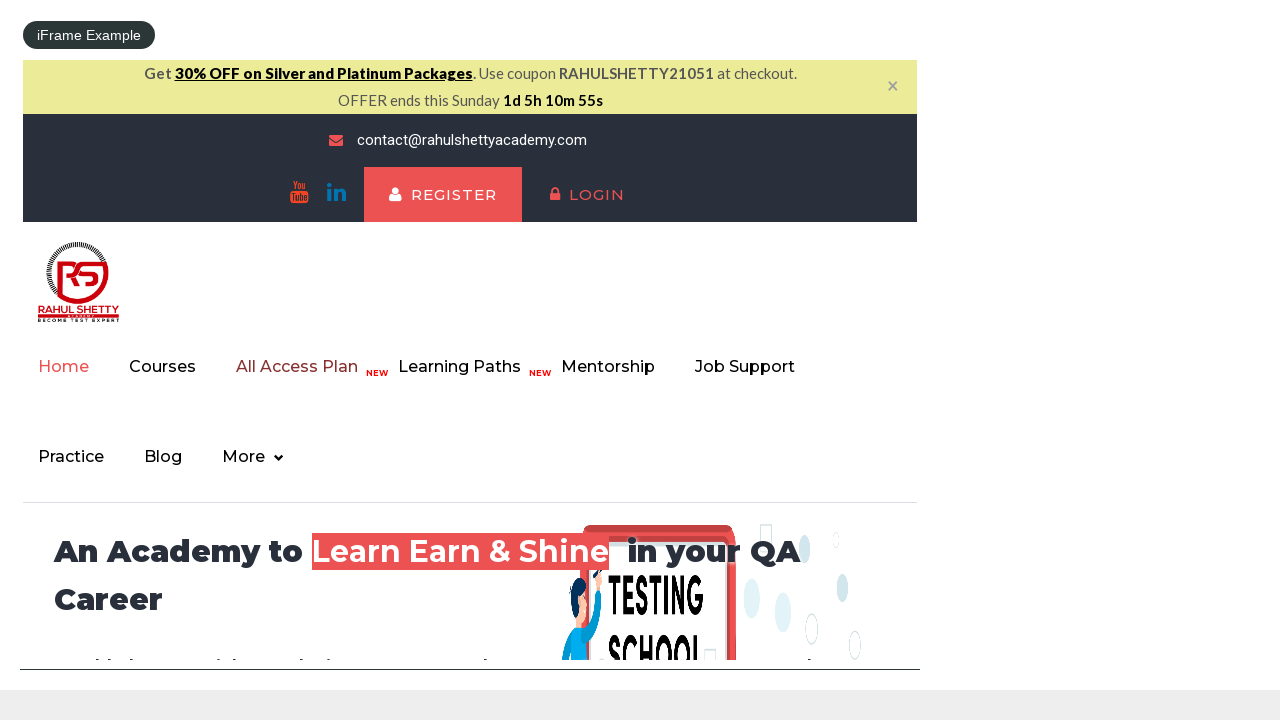

Verified text h2 element loaded in iframe
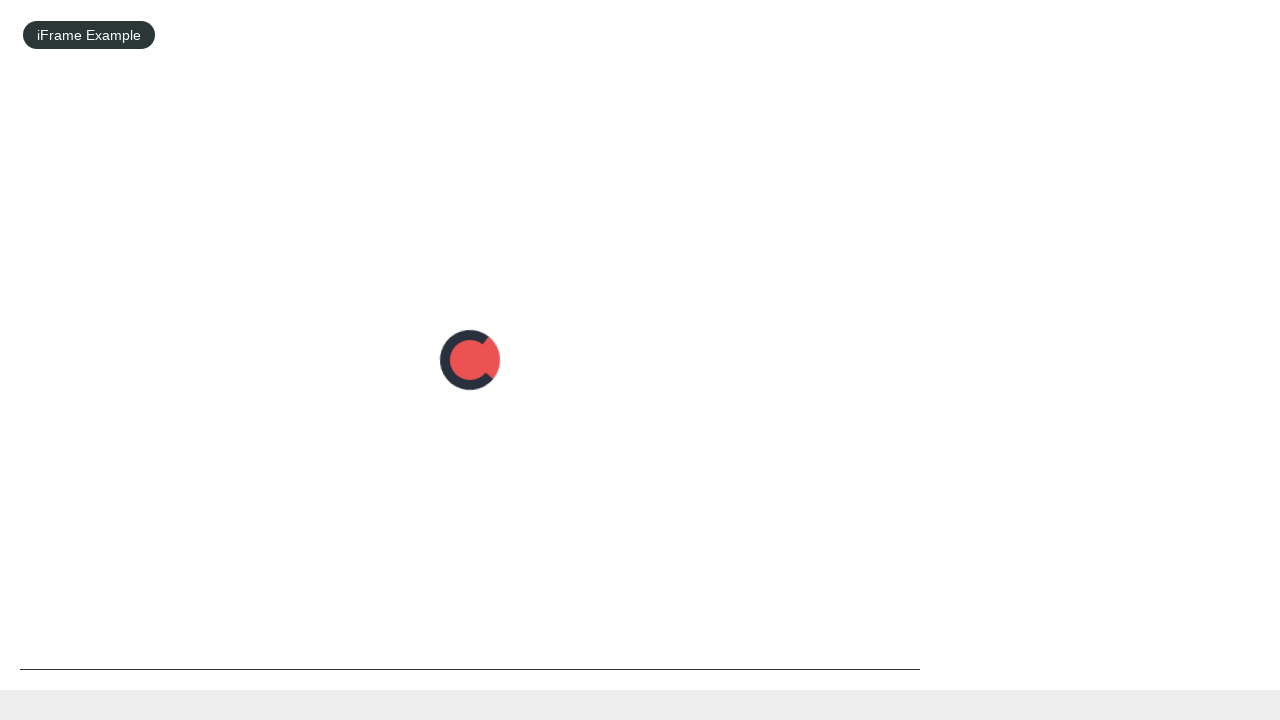

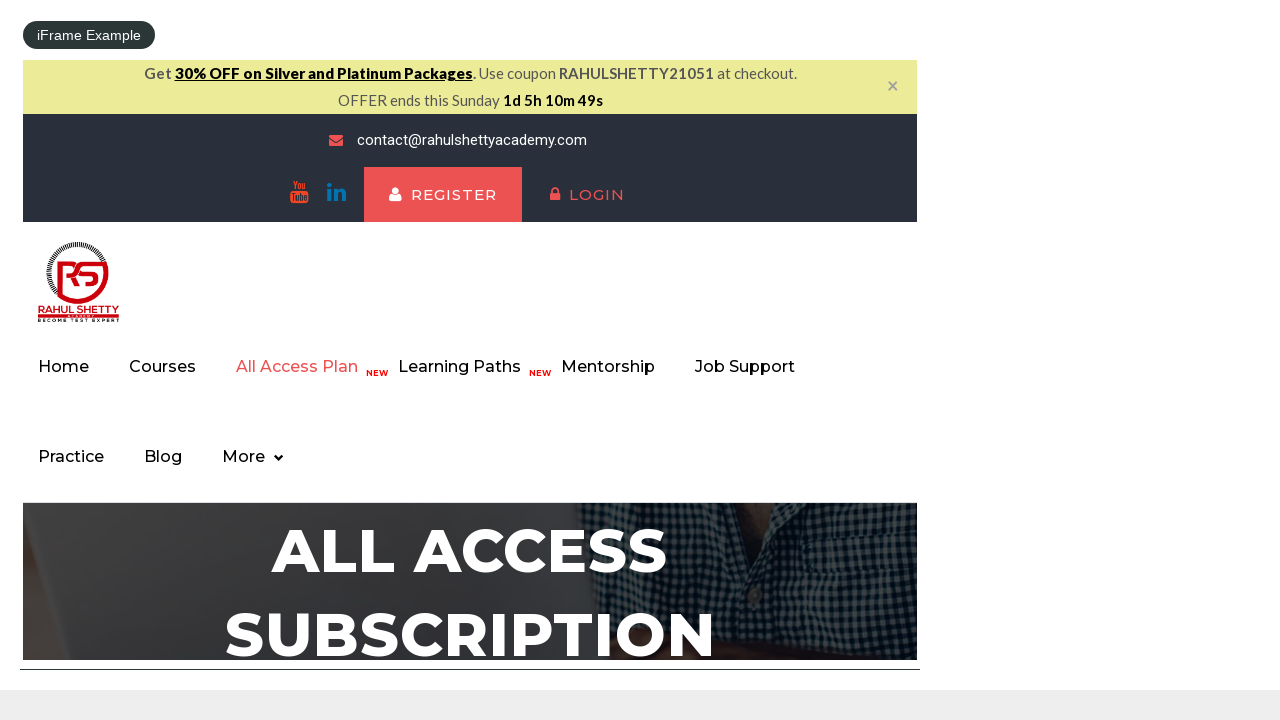